Tests file upload functionality by selecting a file and clicking the submit button on The Internet's file upload page

Starting URL: https://the-internet.herokuapp.com/upload

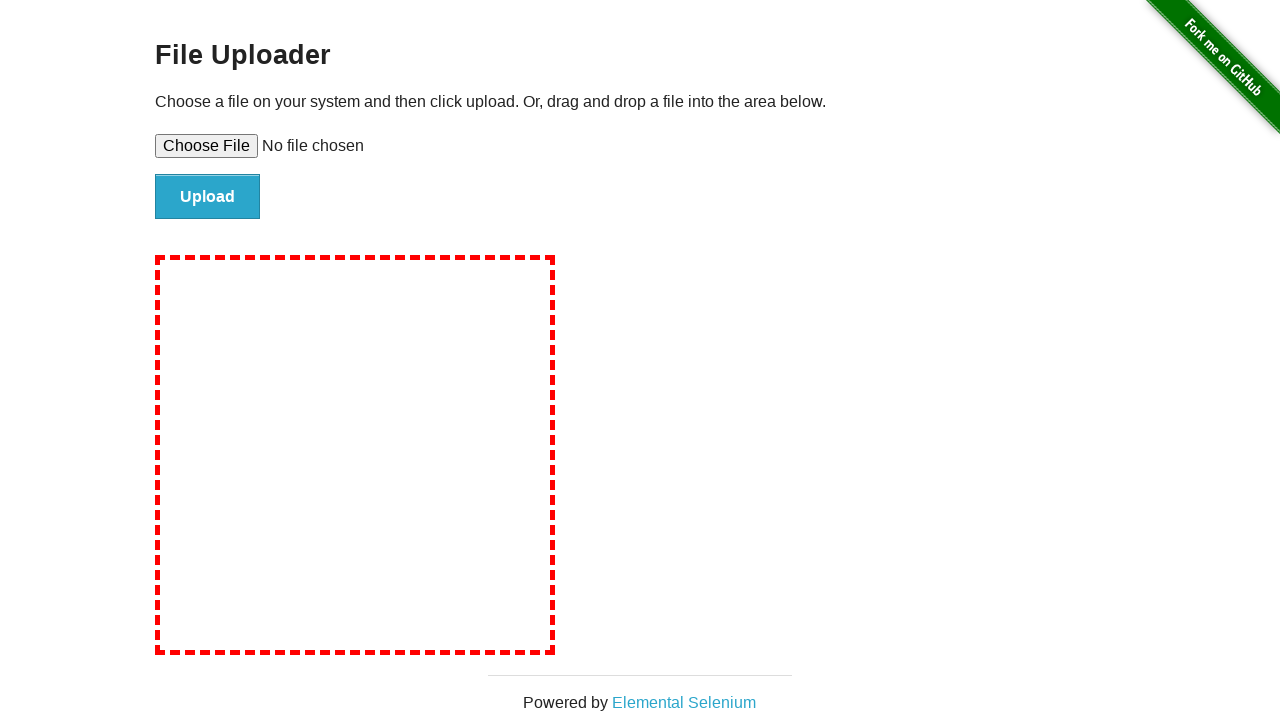

Created temporary test file for upload
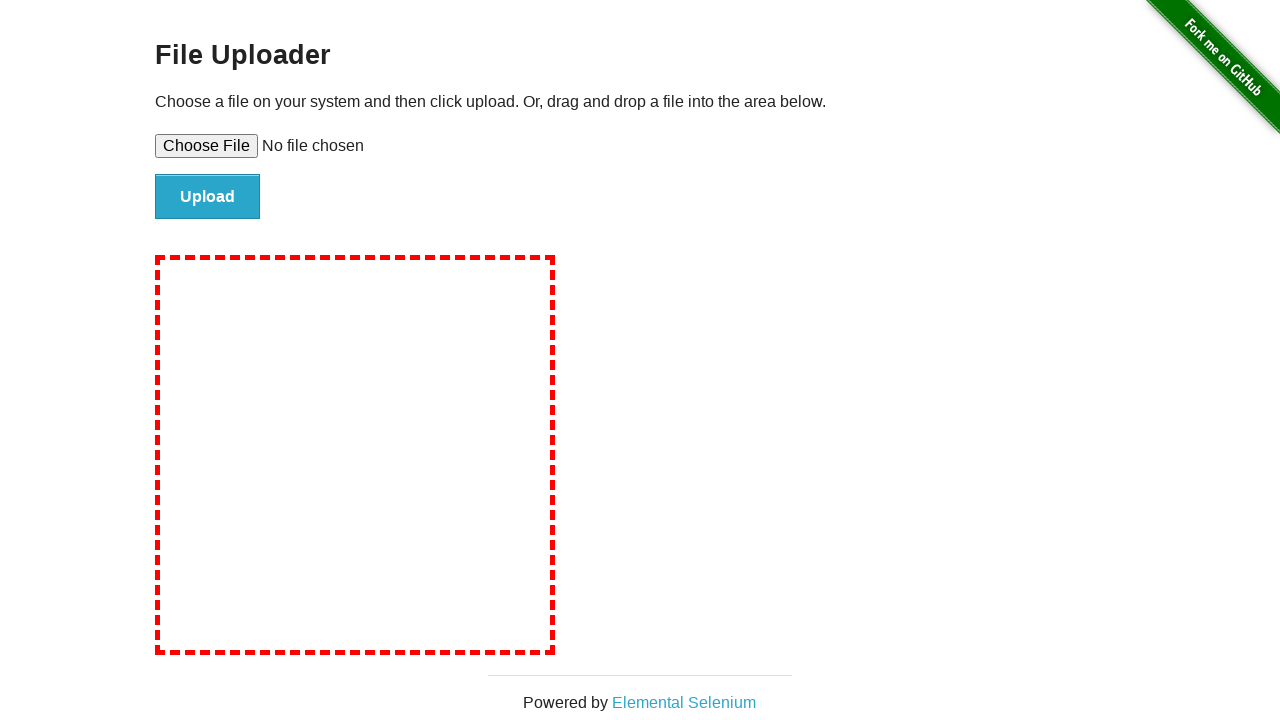

Selected test file using file upload input
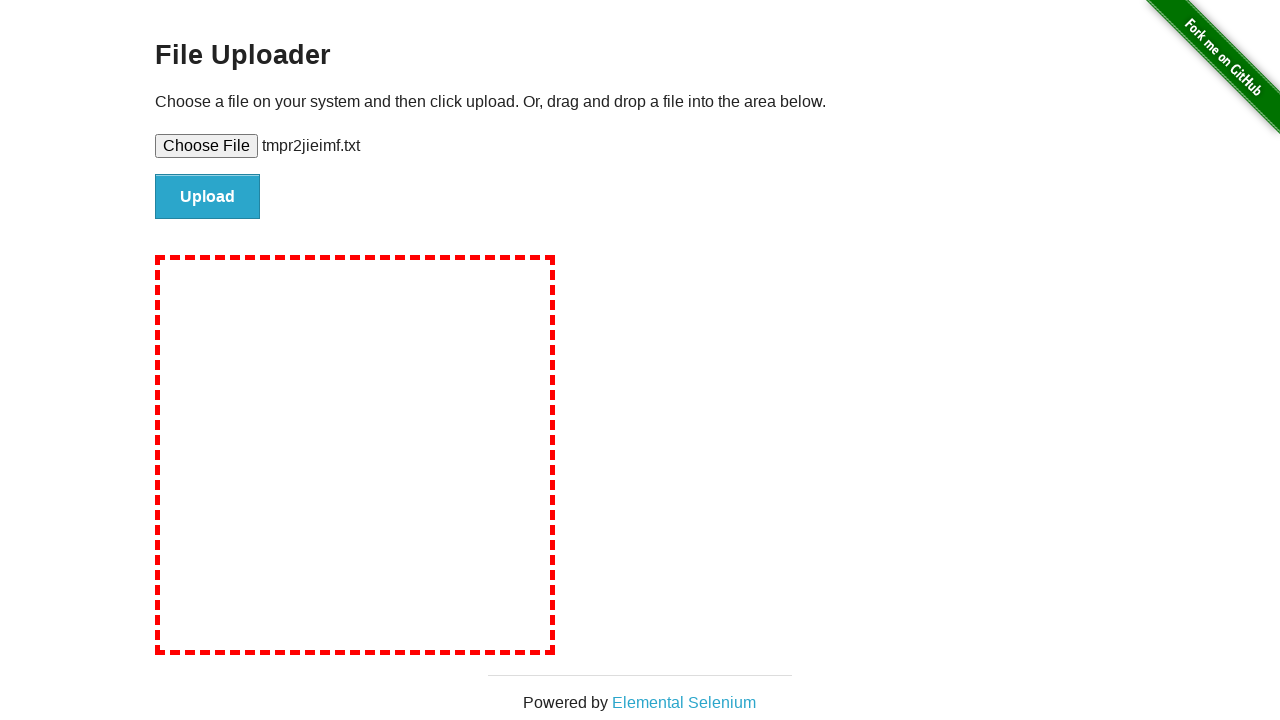

Clicked submit button to upload file at (208, 197) on #file-submit
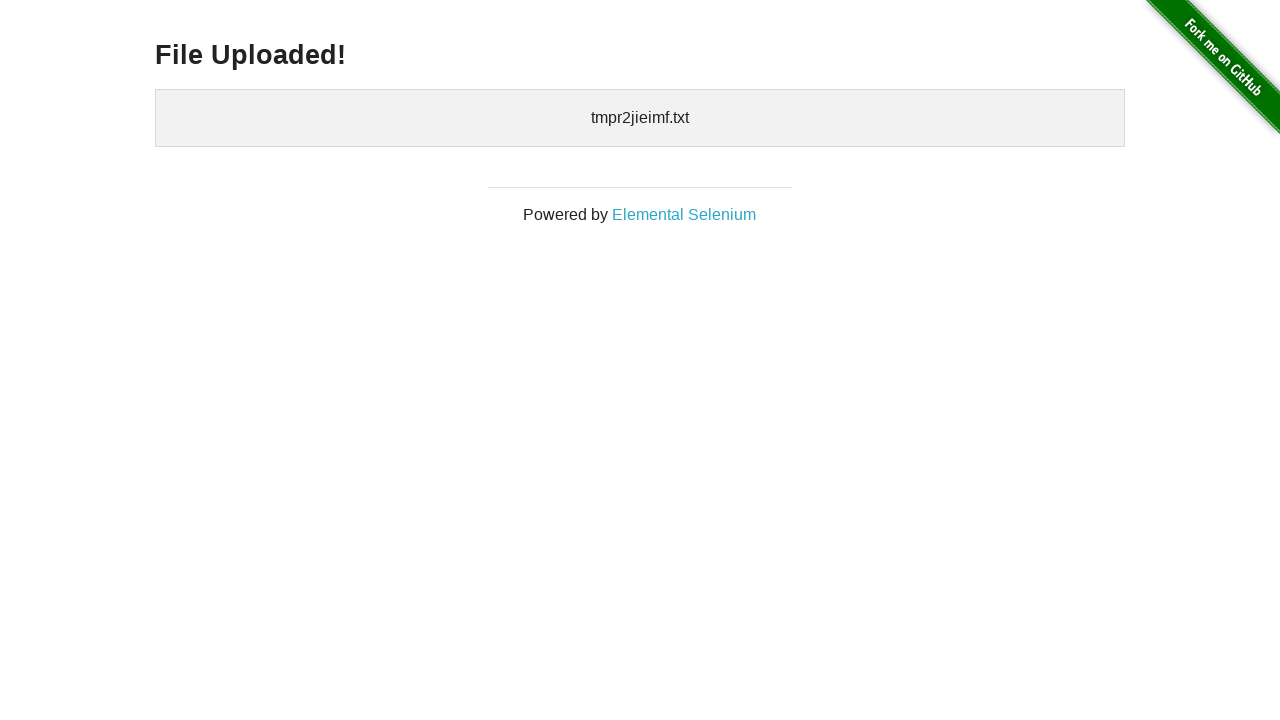

Upload confirmation page loaded with h3 heading
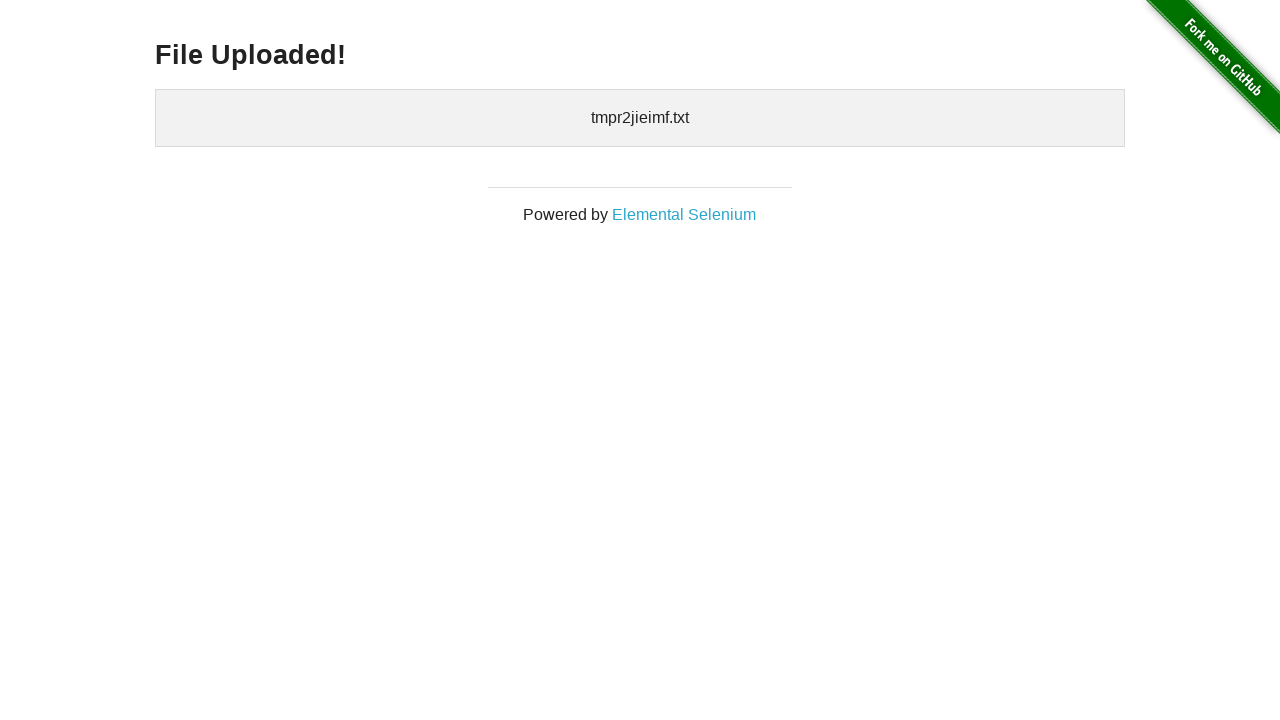

Cleaned up temporary test file
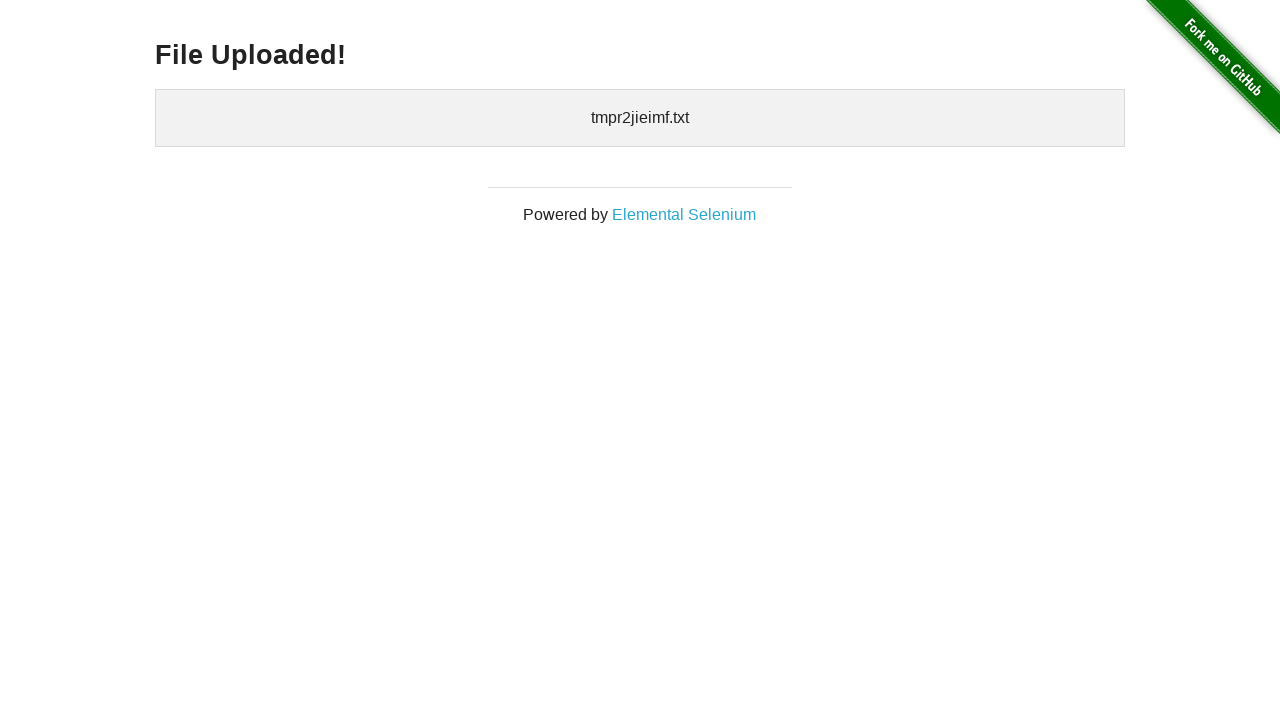

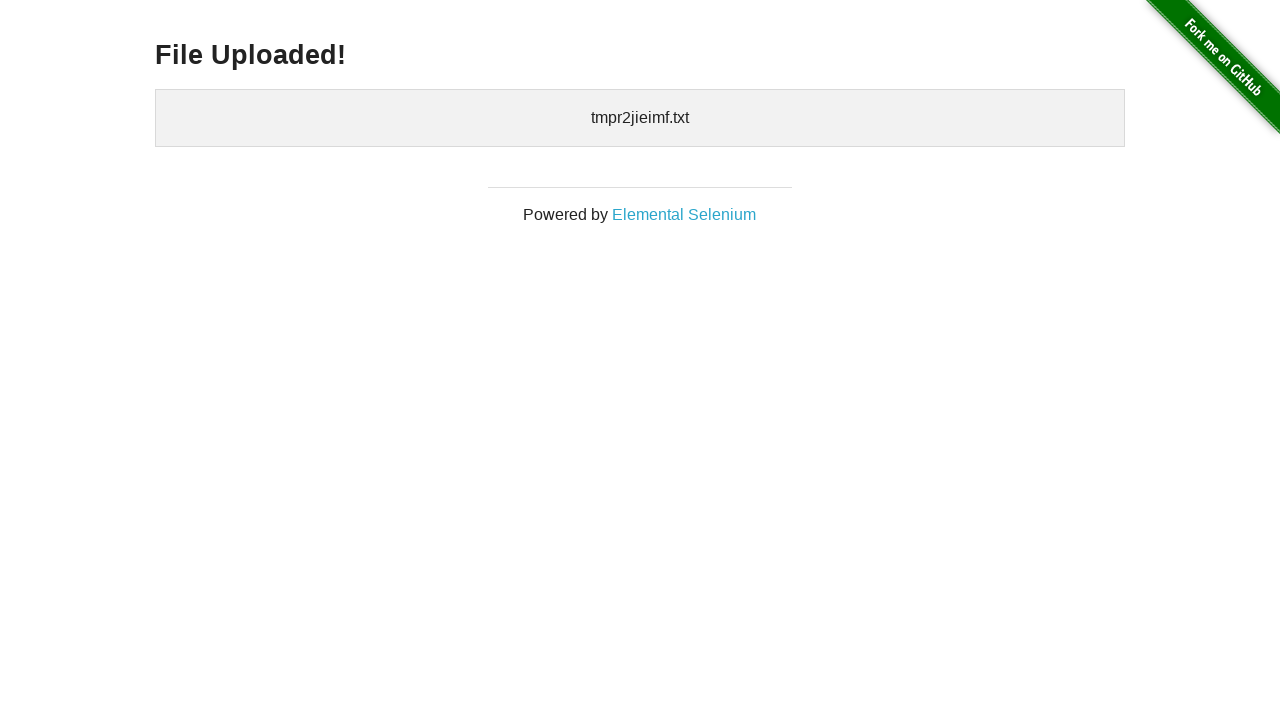